Clicks the Song Lyrics link and verifies navigation to the lyrics page

Starting URL: https://www.99-bottles-of-beer.net/

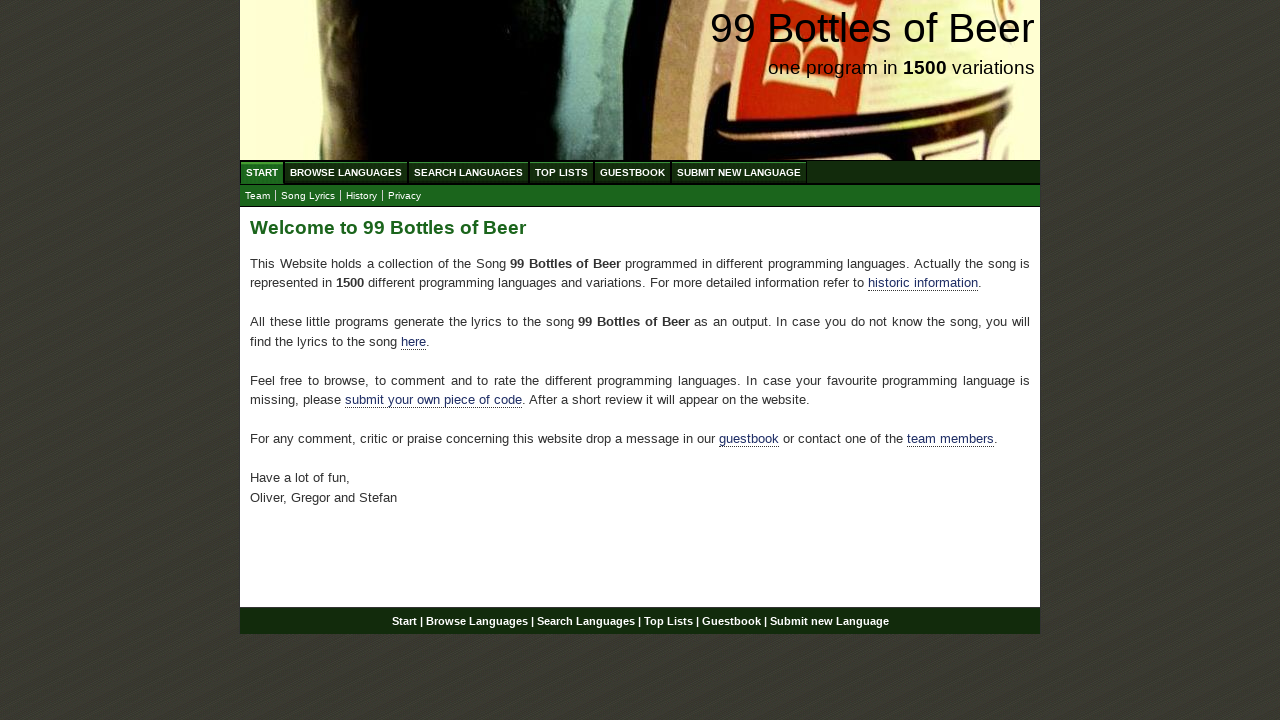

Clicked the Song Lyrics link at (308, 196) on a[href='lyrics.html']
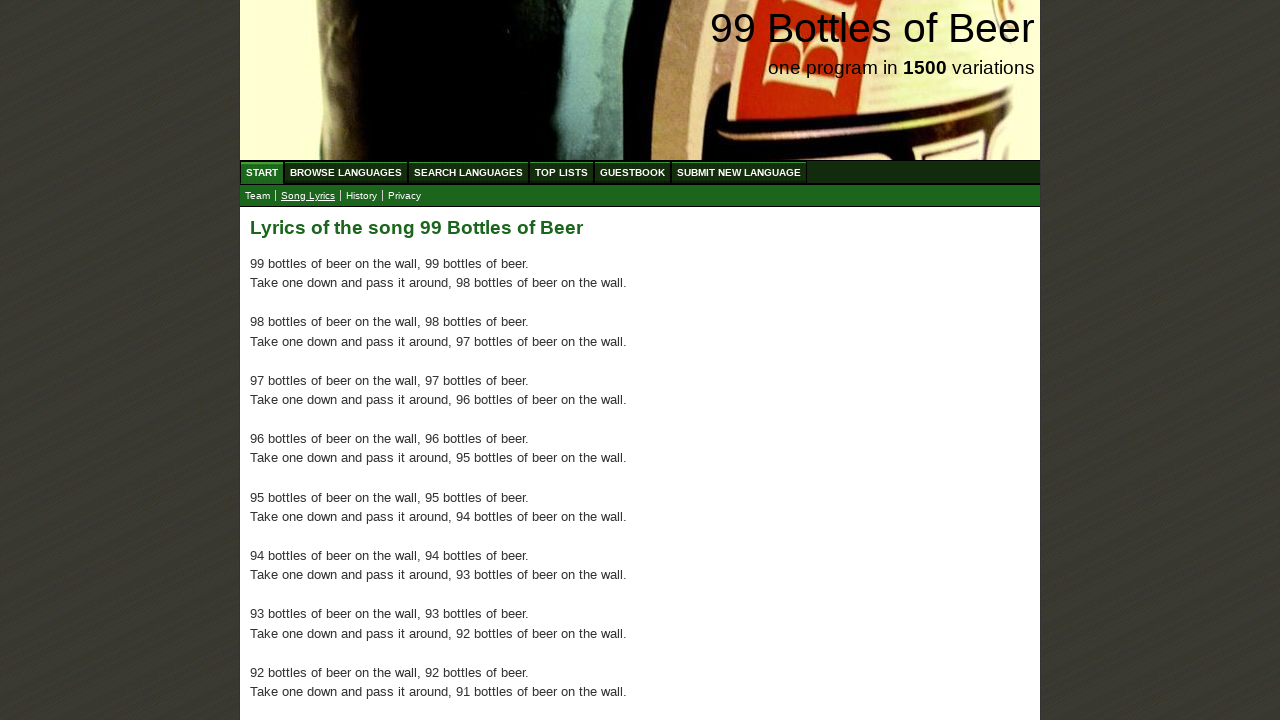

Verified navigation to the lyrics page
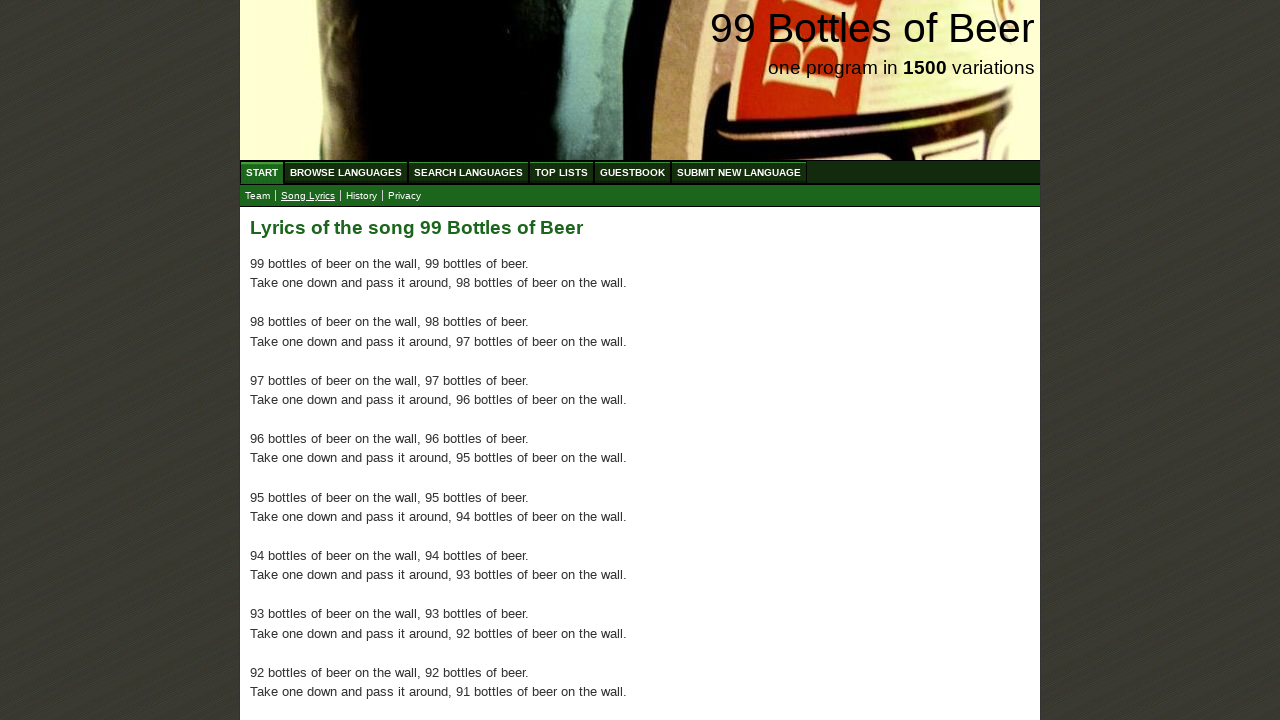

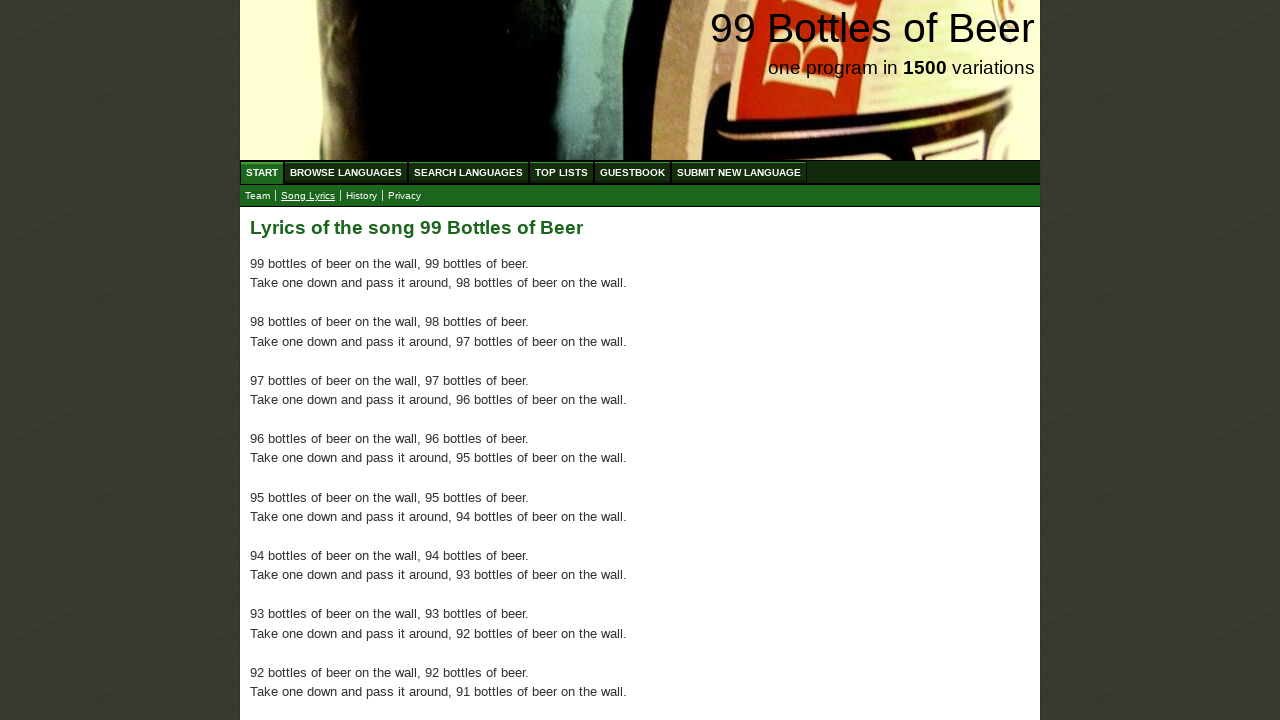